Tests finding an element that is initially hidden and becomes visible after clicking a start button on a dynamic loading page

Starting URL: https://the-internet.herokuapp.com/dynamic_loading/1

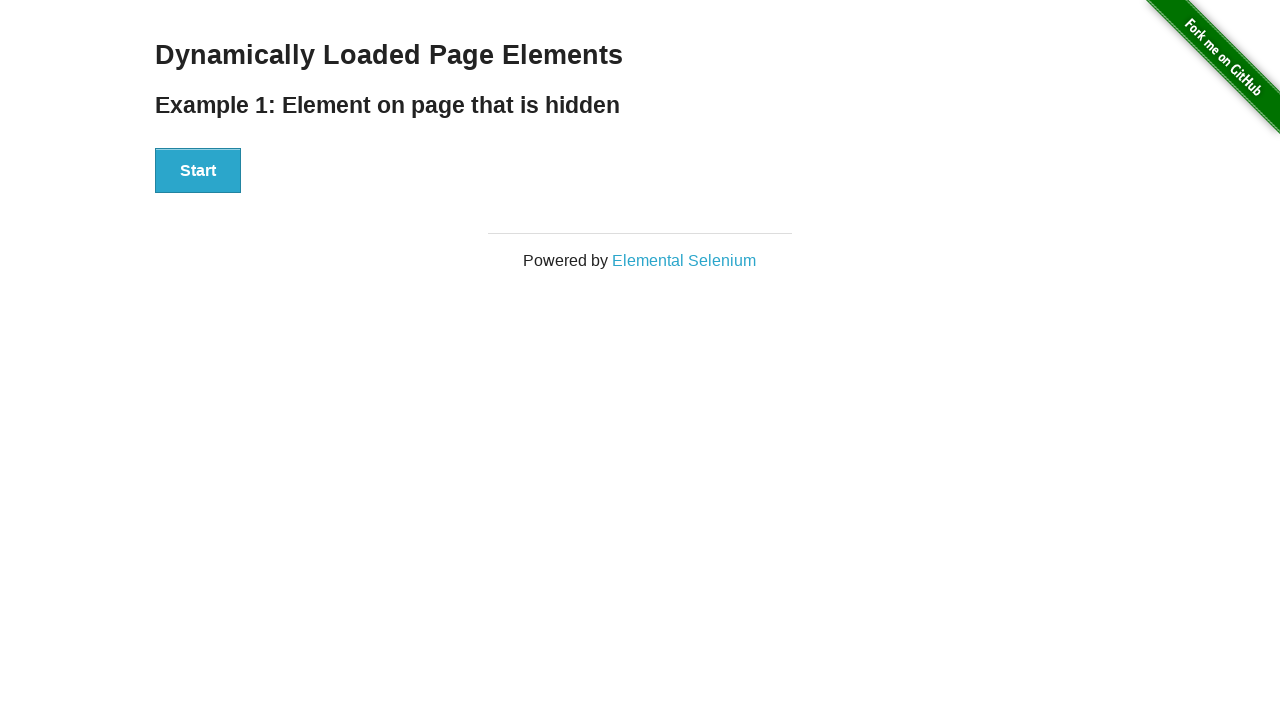

Clicked the start button to begin dynamic loading at (198, 171) on #start button
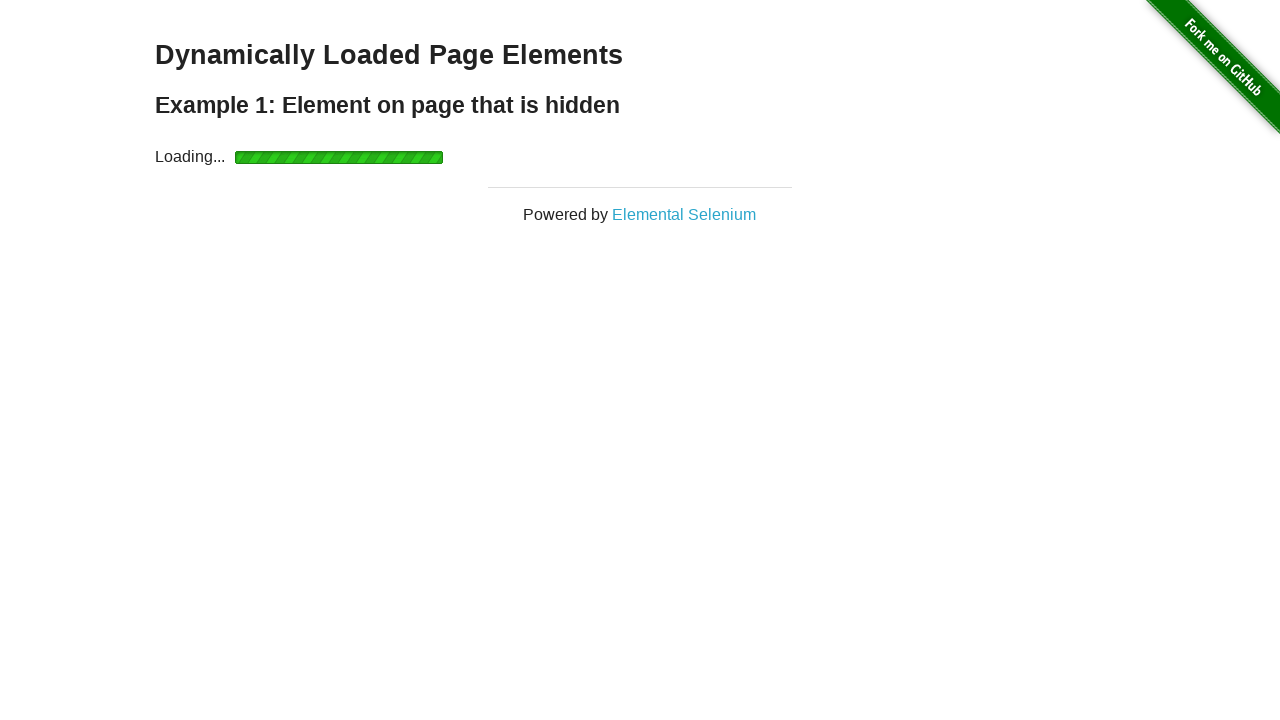

Waited for the hidden element to become visible after page load
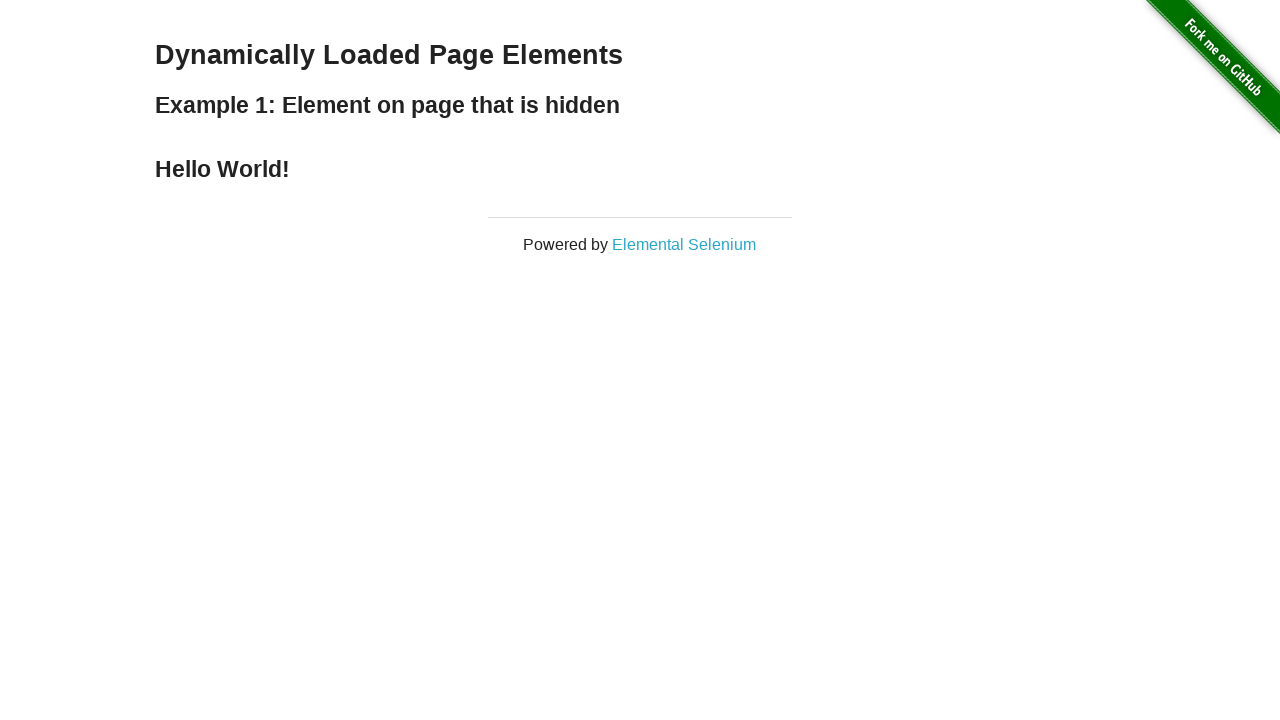

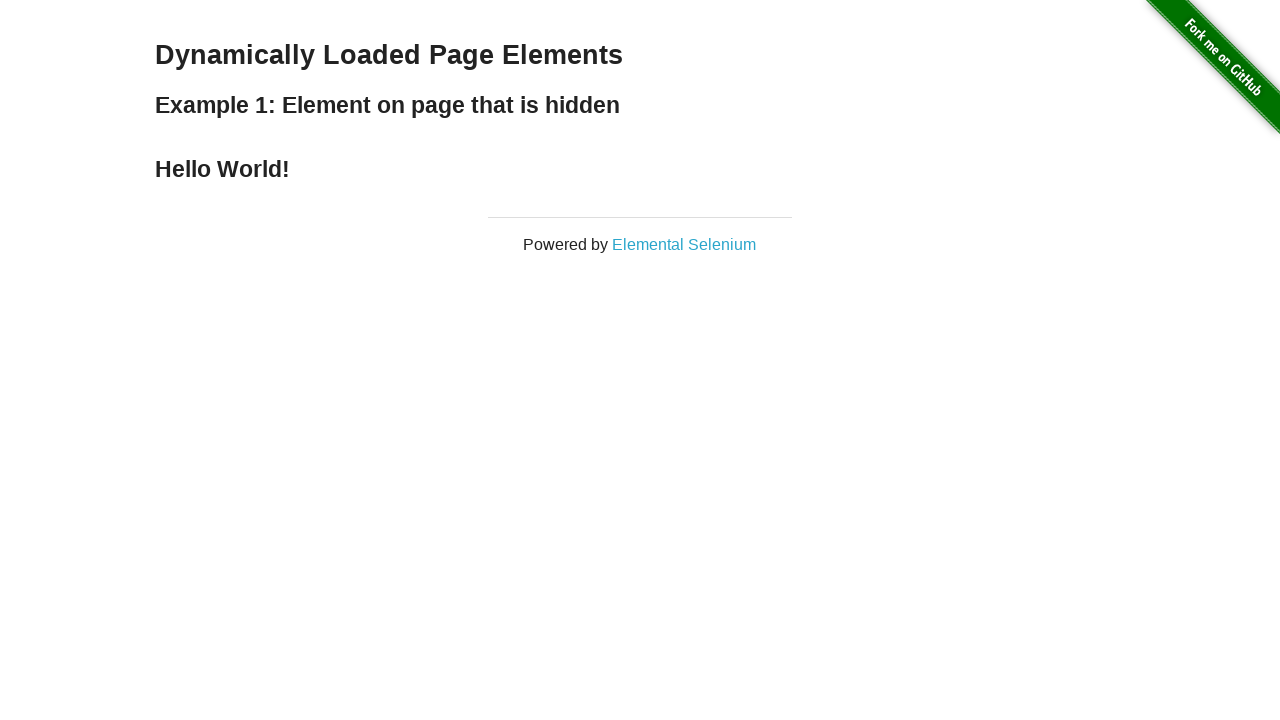